Tests responsive accessibility including touch target sizes and viewport meta tag presence

Starting URL: https://ncaa-d1-softball.netlify.app/

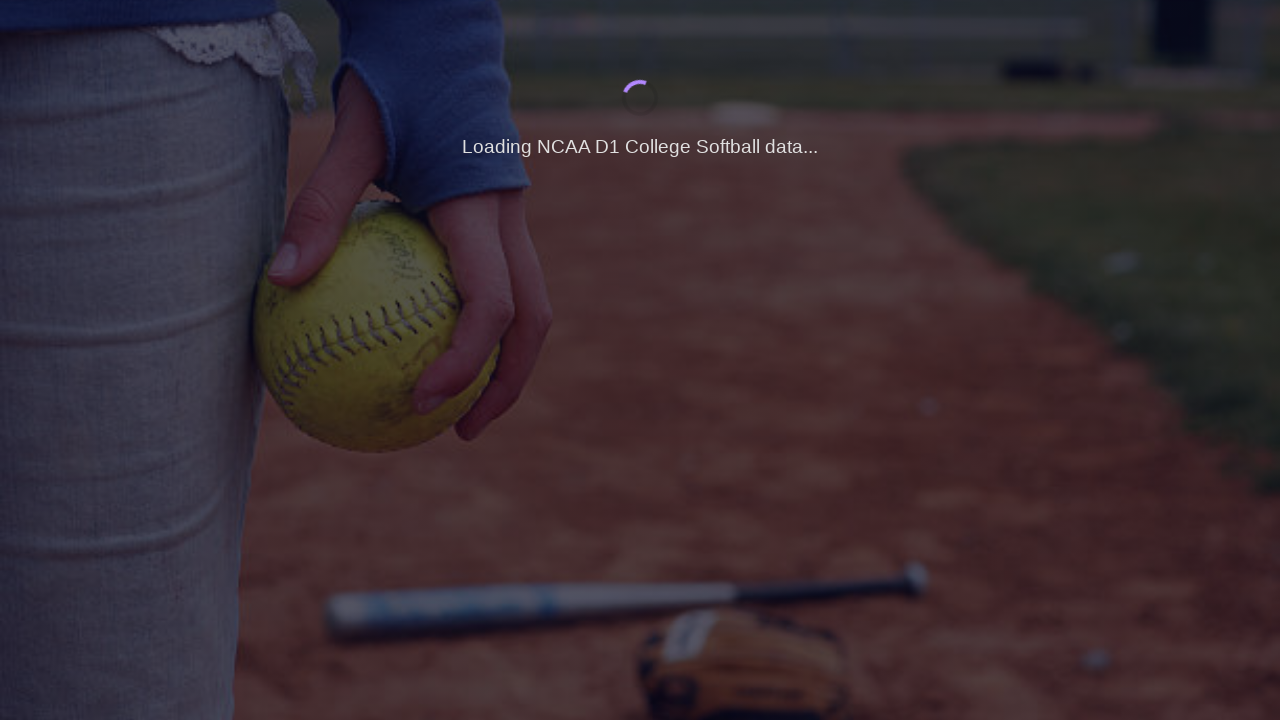

Waited for page to reach networkidle state
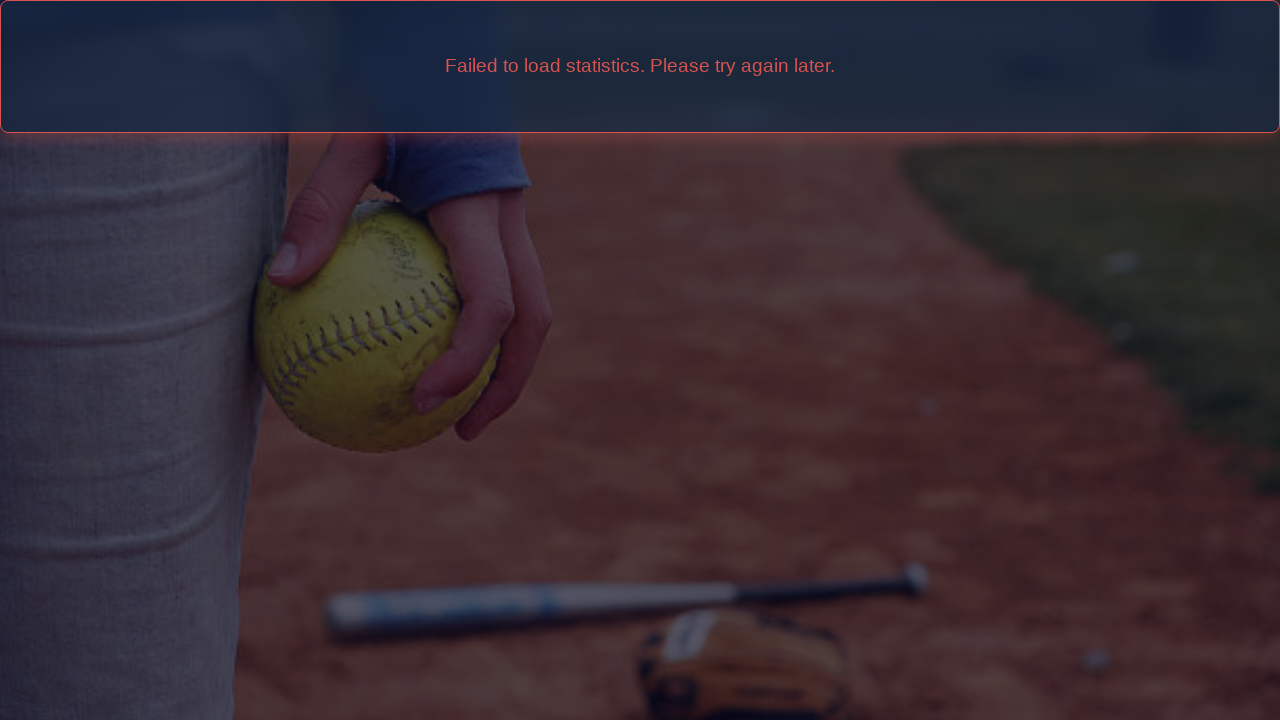

Located all interactive touch targets on the page
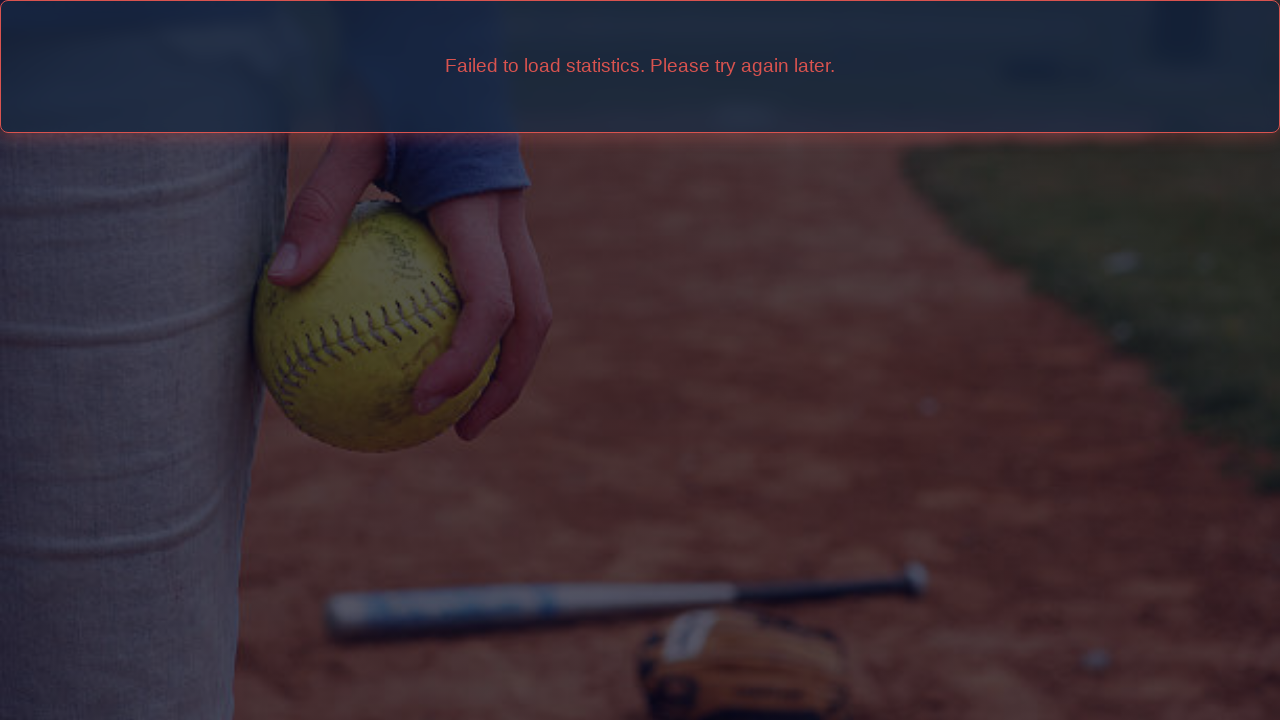

Checked touch target sizes - found 0 targets smaller than 44x44px
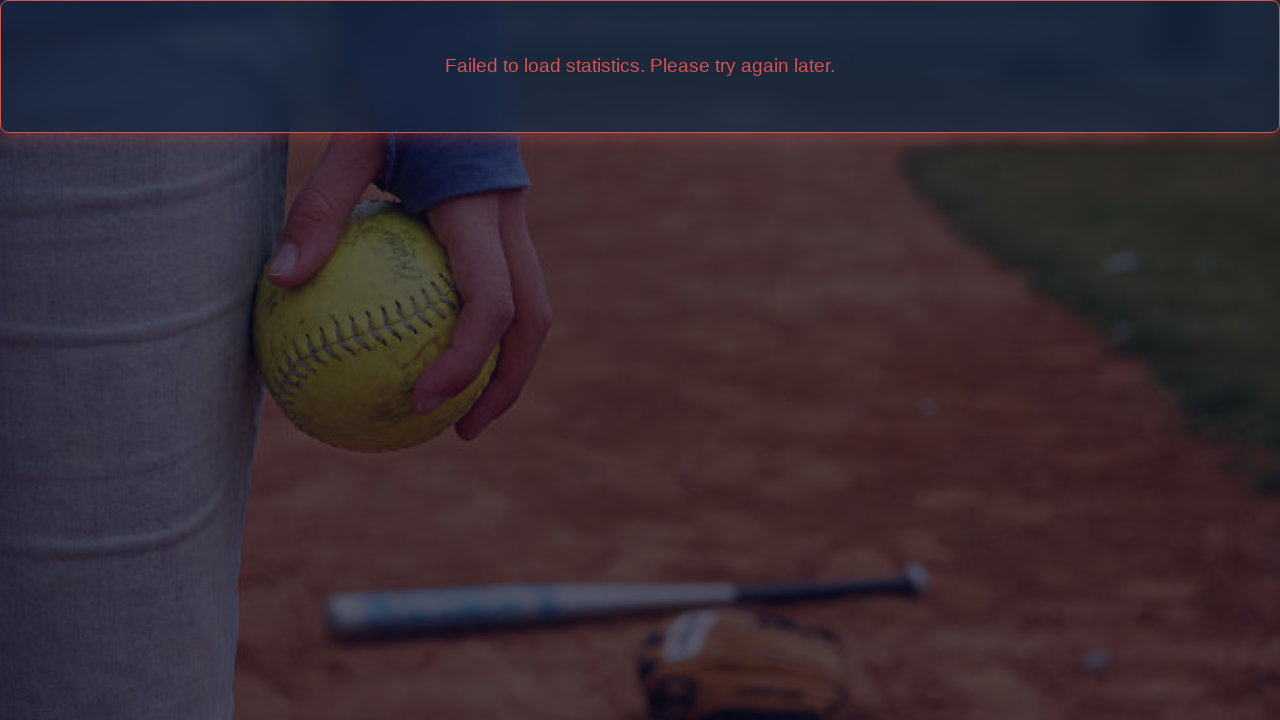

Checked for viewport meta tag presence
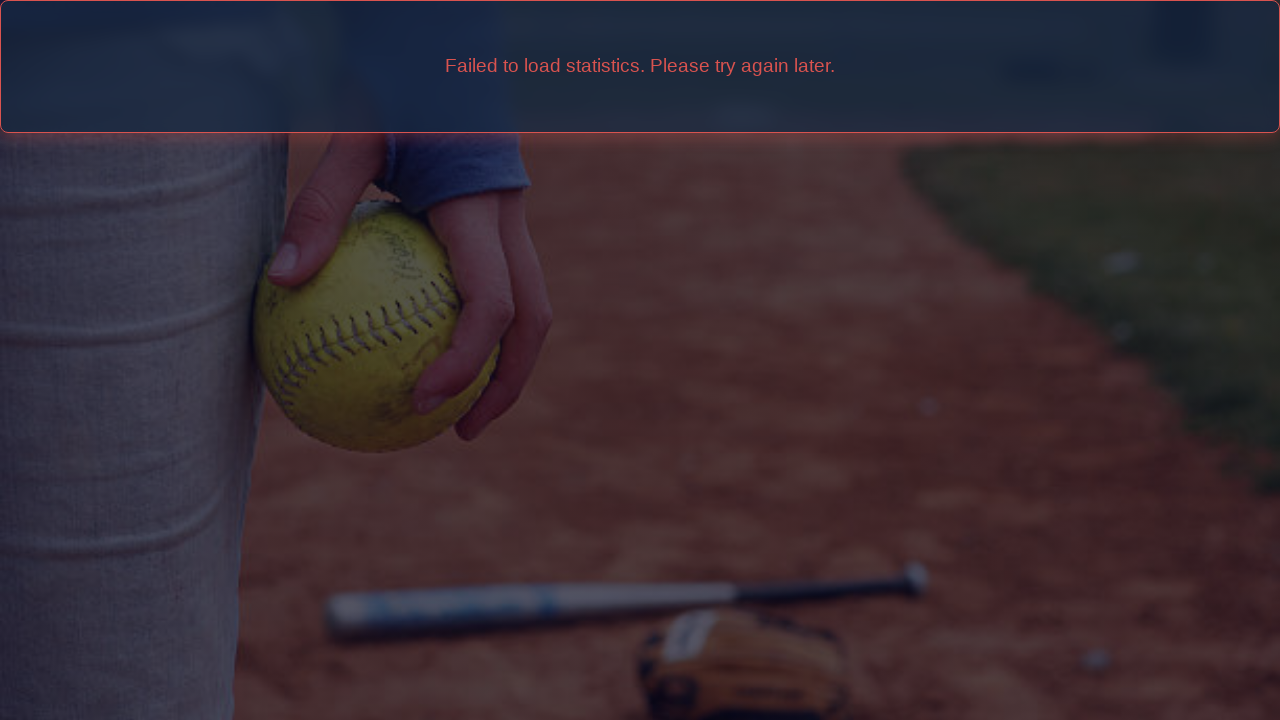

Viewport meta tag validation complete - PRESENT
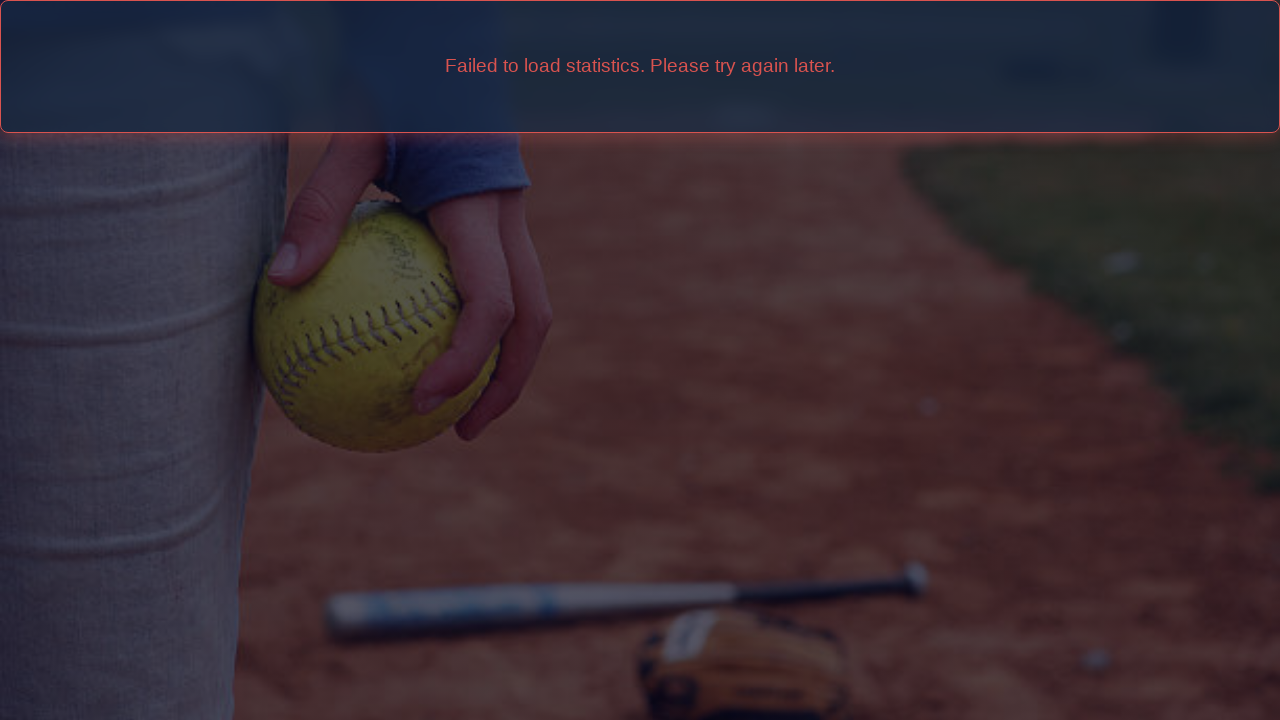

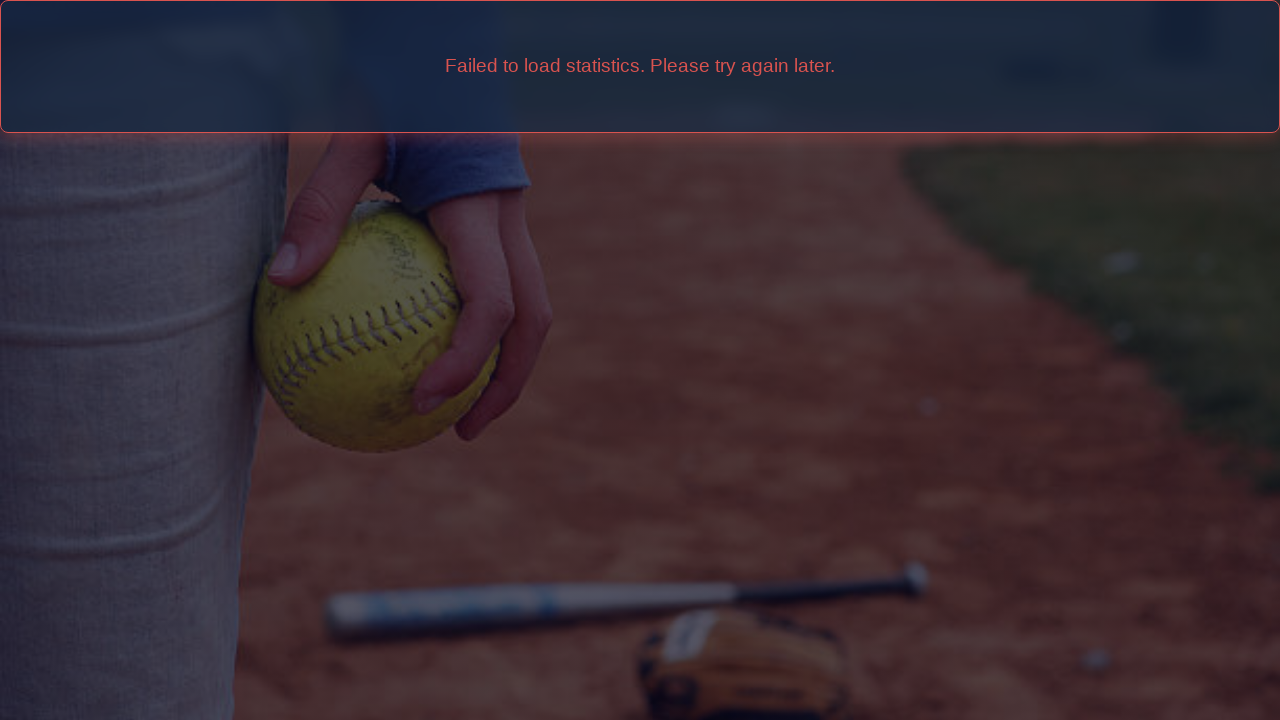